Tests editing a todo item by double-clicking and filling in new text

Starting URL: https://demo.playwright.dev/todomvc

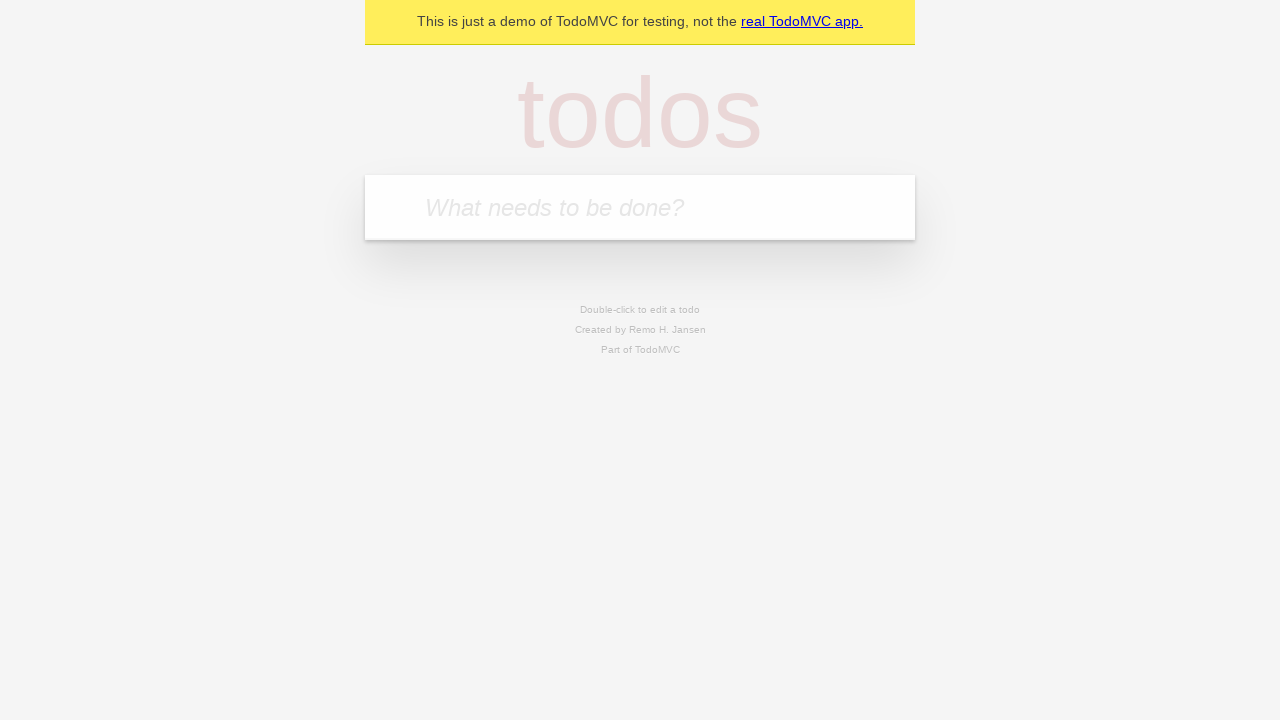

Filled new todo input with 'buy more cheese' on internal:attr=[placeholder="What needs to be done?"i]
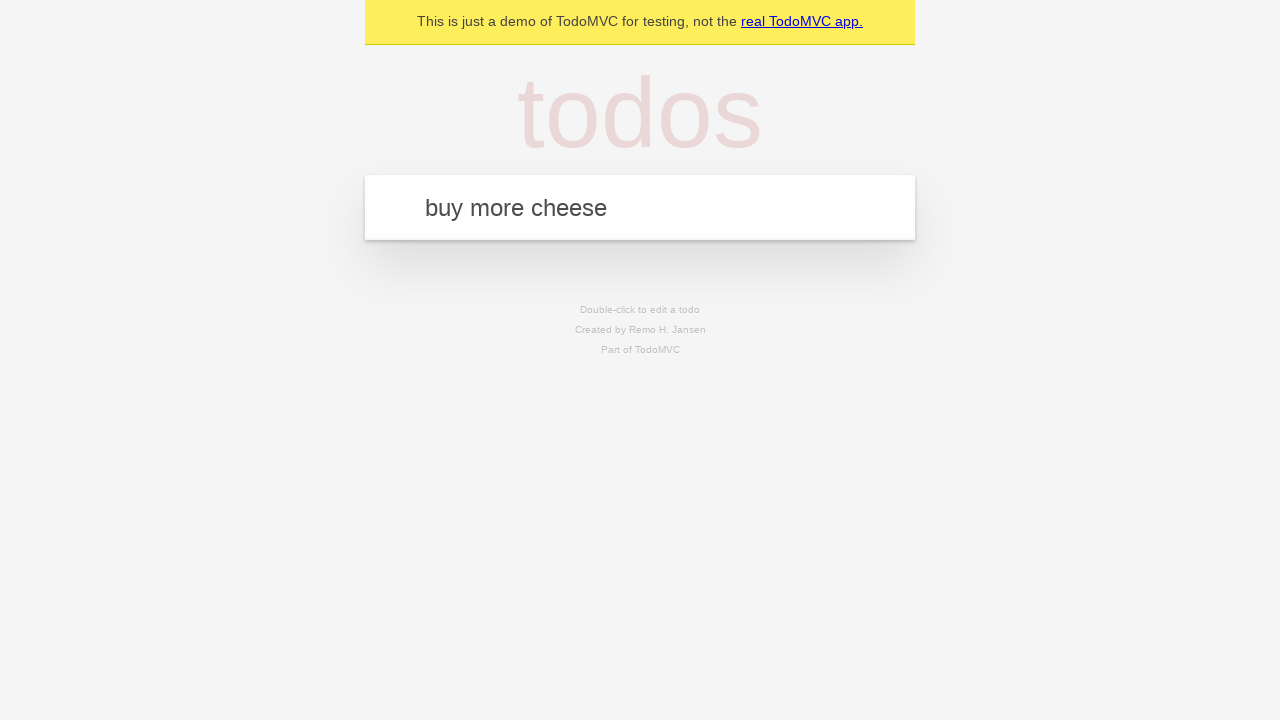

Pressed Enter to create todo 'buy more cheese' on internal:attr=[placeholder="What needs to be done?"i]
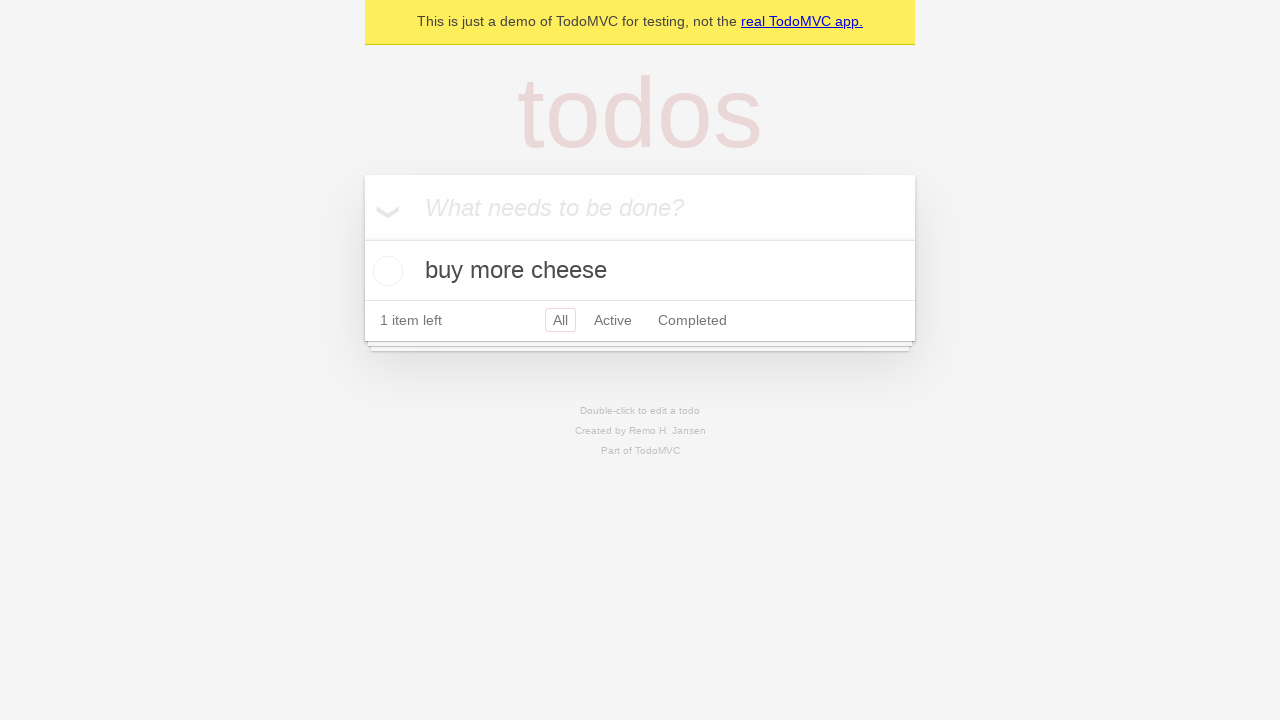

Filled new todo input with 'feed the cat' on internal:attr=[placeholder="What needs to be done?"i]
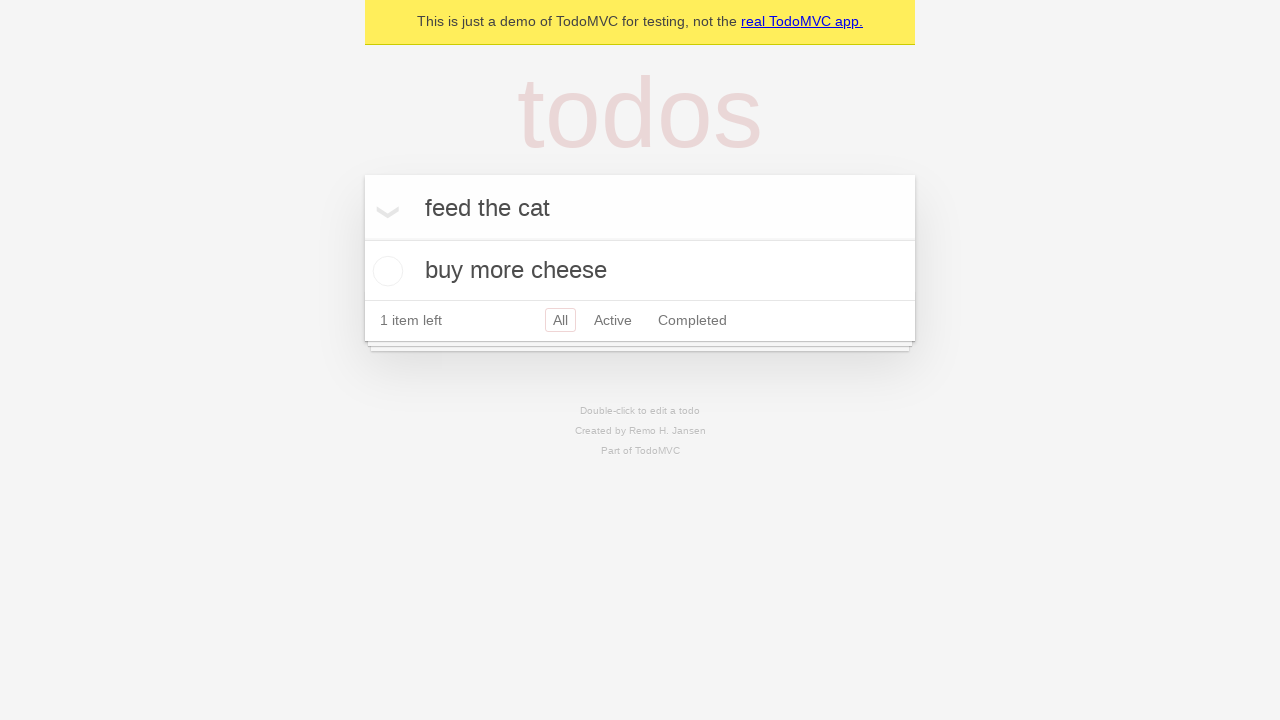

Pressed Enter to create todo 'feed the cat' on internal:attr=[placeholder="What needs to be done?"i]
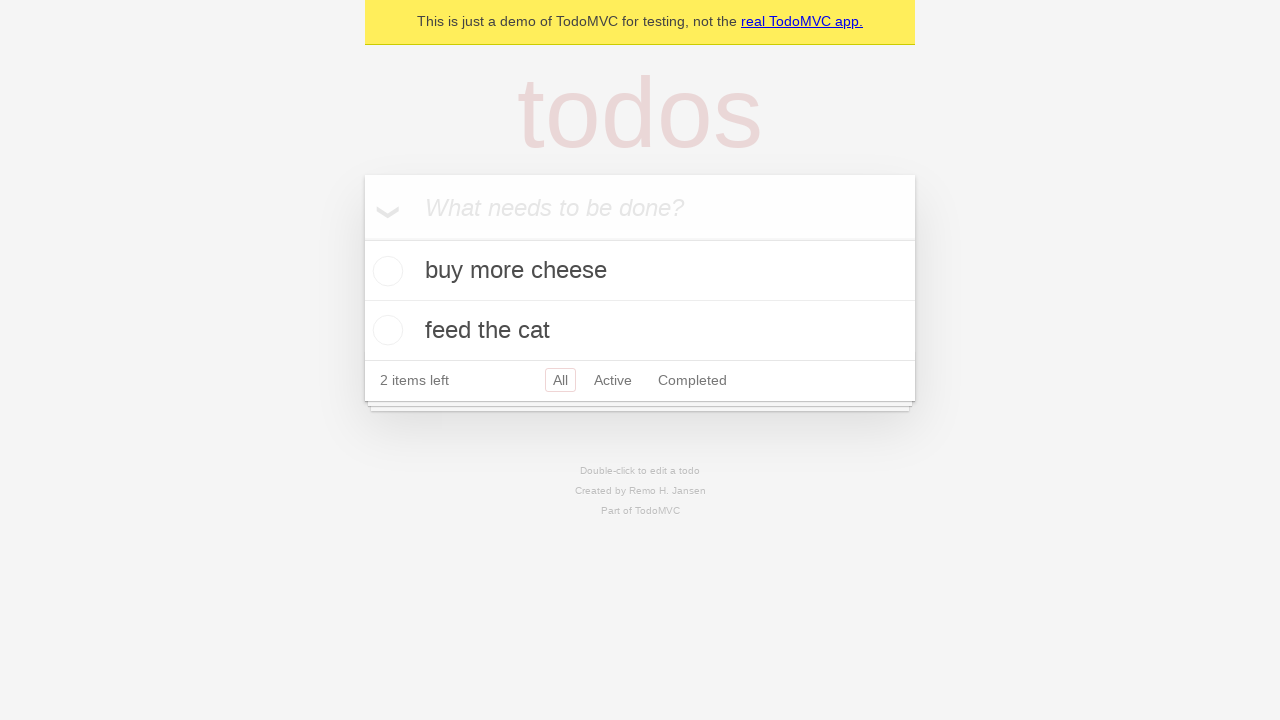

Filled new todo input with 'book a doctors appointment 2' on internal:attr=[placeholder="What needs to be done?"i]
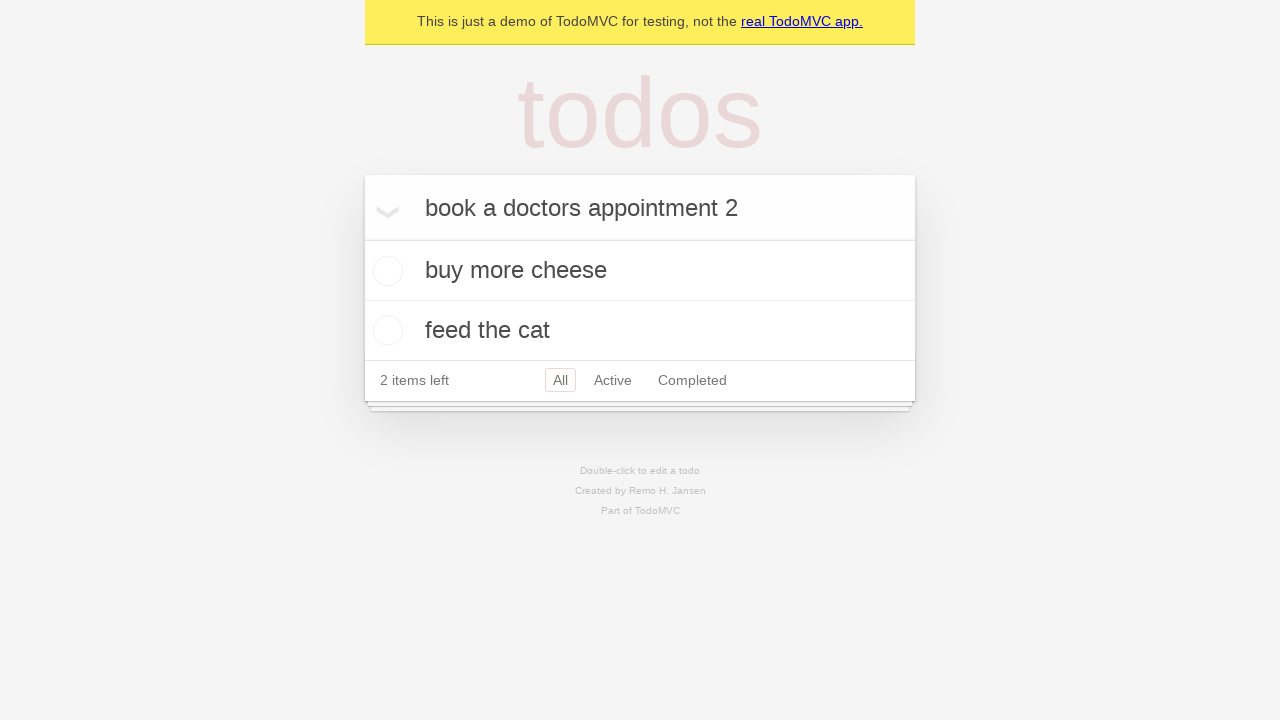

Pressed Enter to create todo 'book a doctors appointment 2' on internal:attr=[placeholder="What needs to be done?"i]
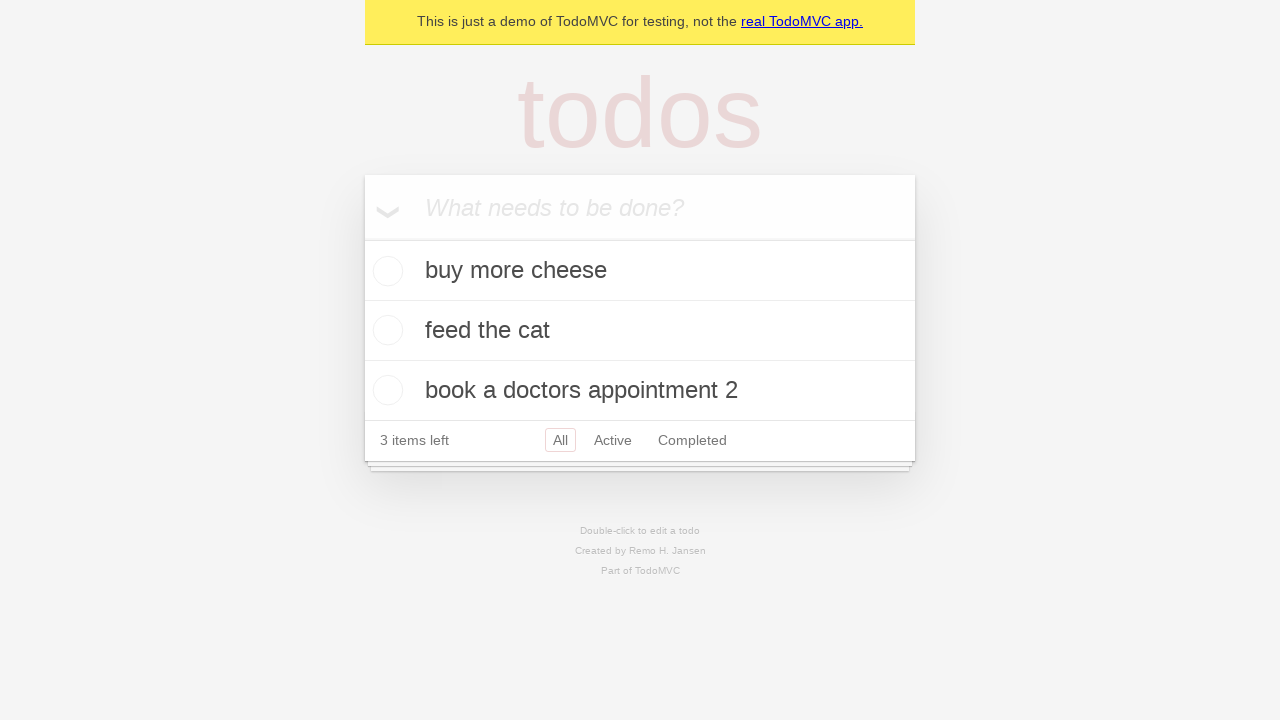

Located all todo items
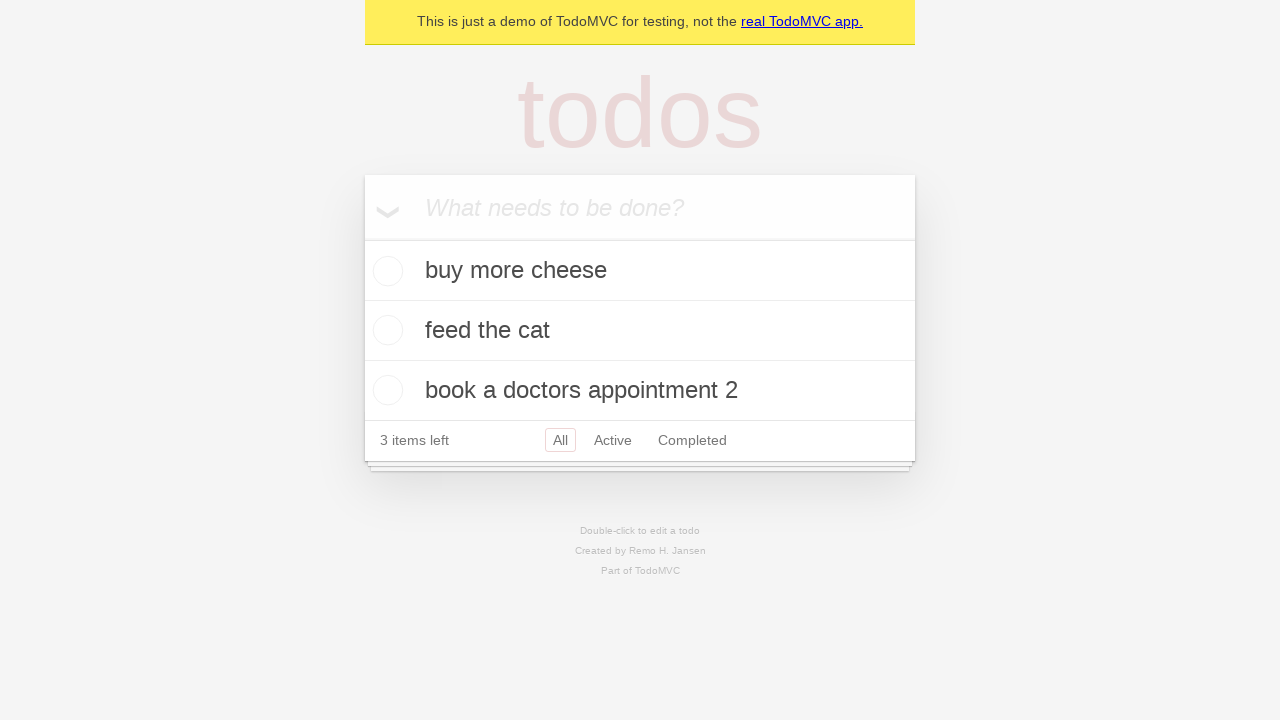

Selected the second todo item
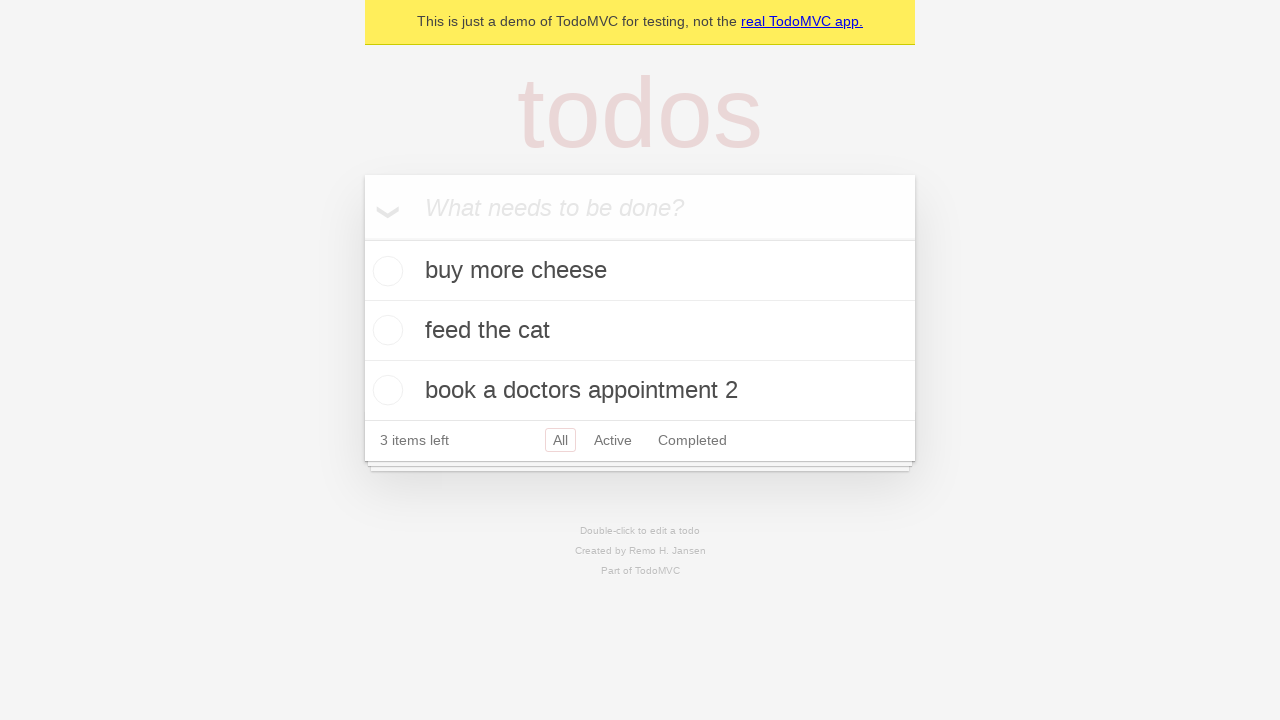

Double-clicked second todo to enter edit mode at (640, 331) on internal:testid=[data-testid="todo-item"s] >> nth=1
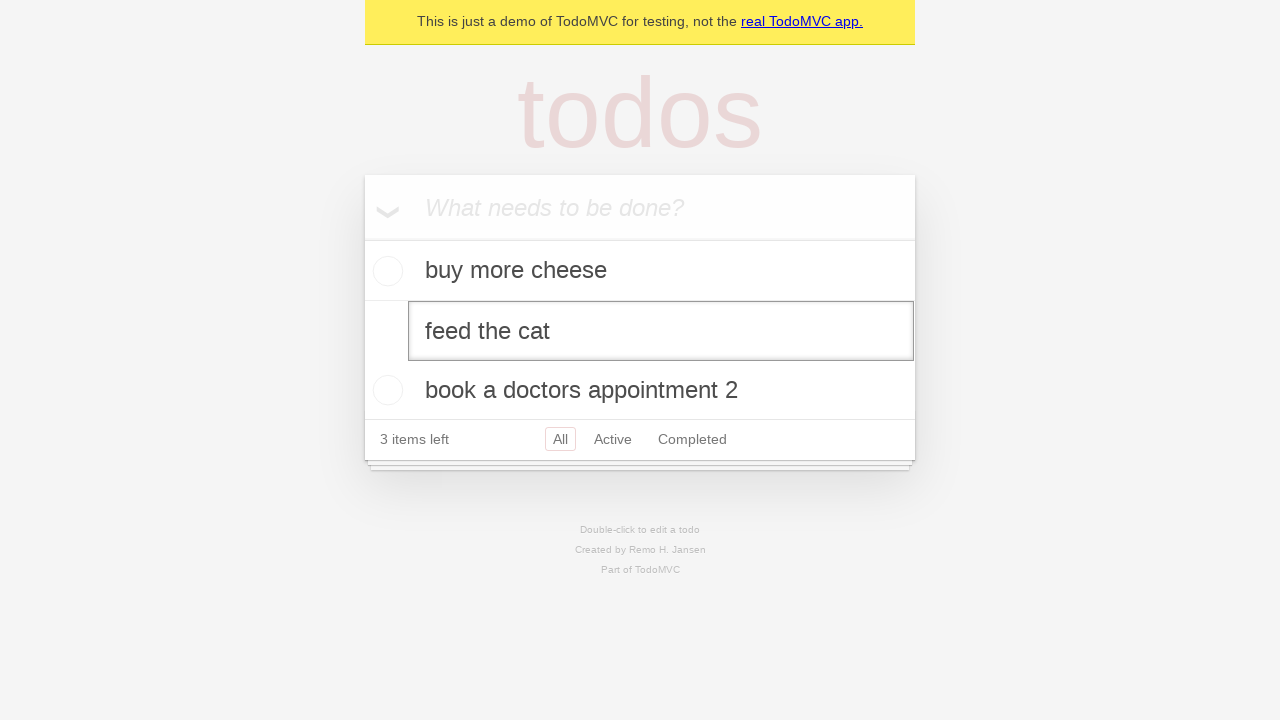

Located the edit textbox for the todo item
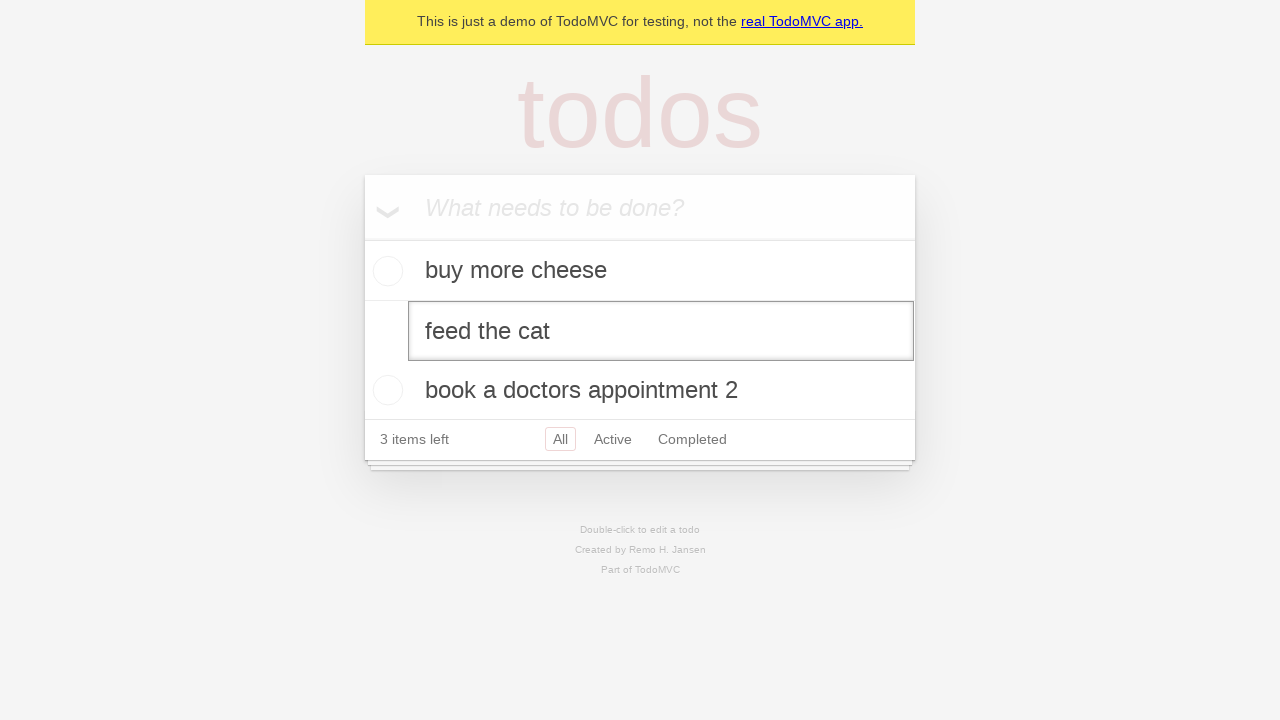

Filled edit textbox with 'buy some sausages' on internal:testid=[data-testid="todo-item"s] >> nth=1 >> internal:role=textbox[nam
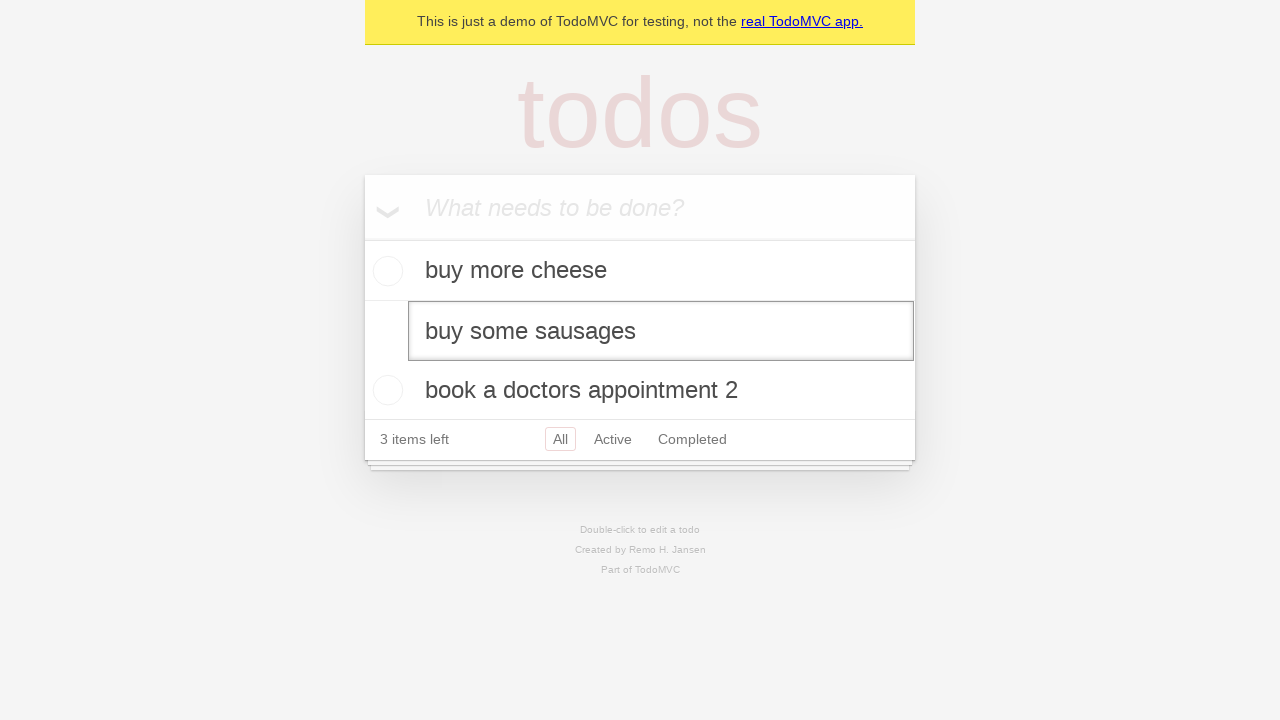

Pressed Enter to save the edited todo item on internal:testid=[data-testid="todo-item"s] >> nth=1 >> internal:role=textbox[nam
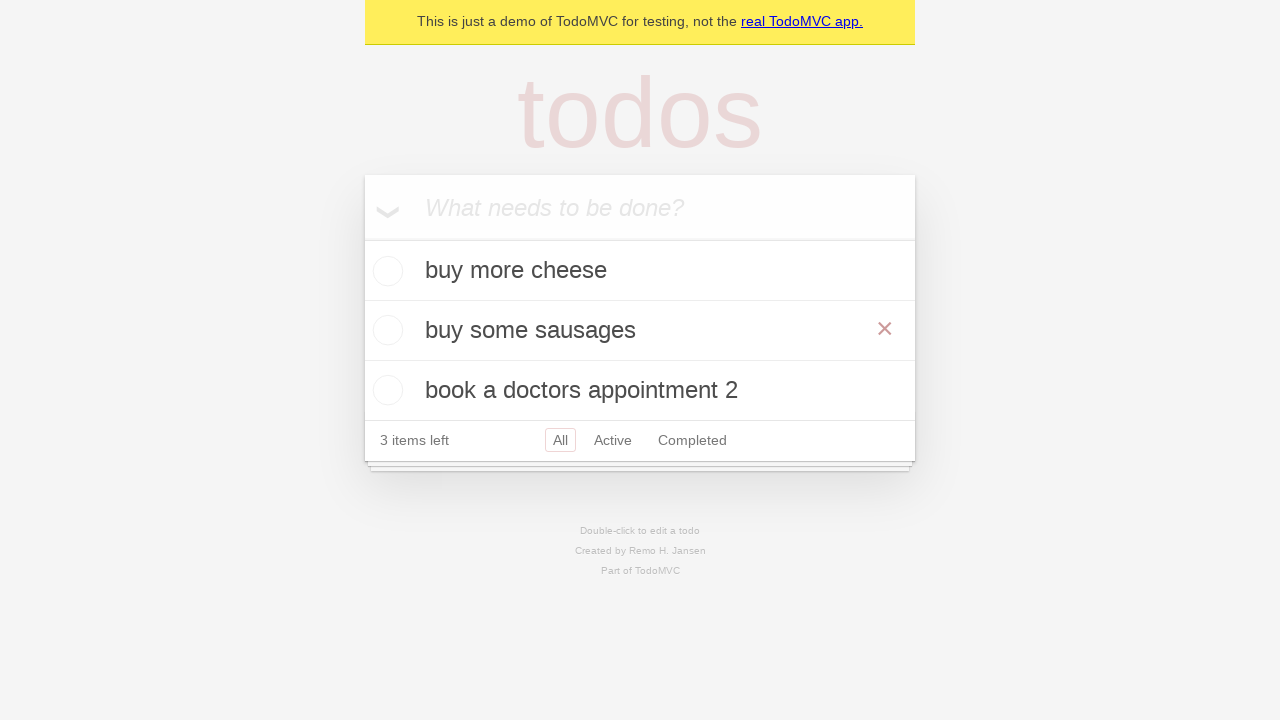

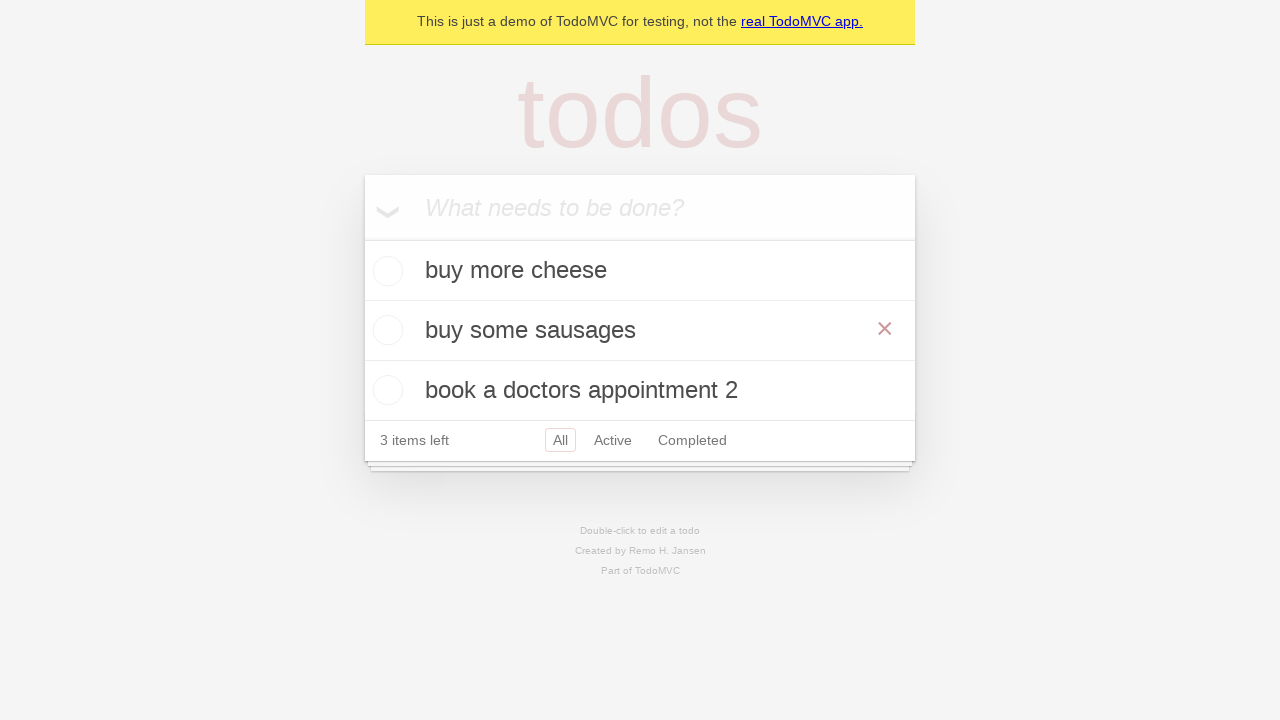